Navigates to a blog page and retrieves the page title and current URL using JavaScript executor and WebDriver methods

Starting URL: http://only-testing-blog.blogspot.in/2013/11/new-test.html

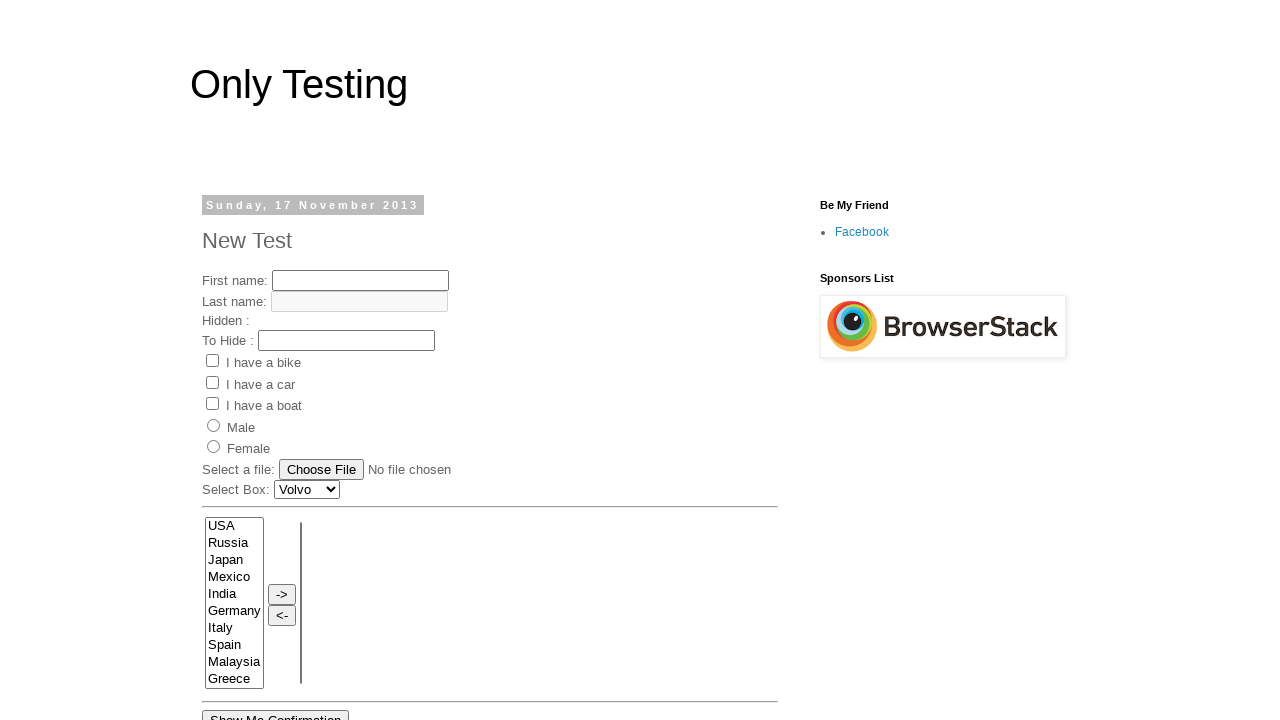

Retrieved page title using JavaScript executor
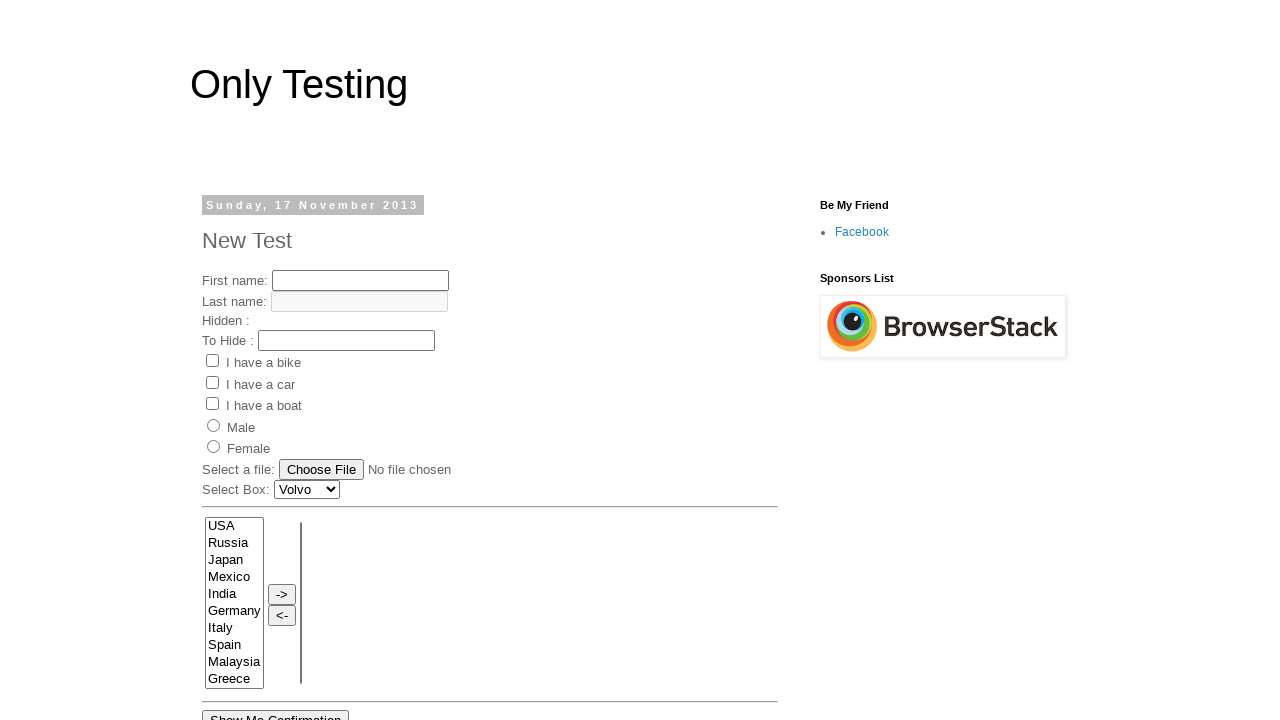

Retrieved current page URL
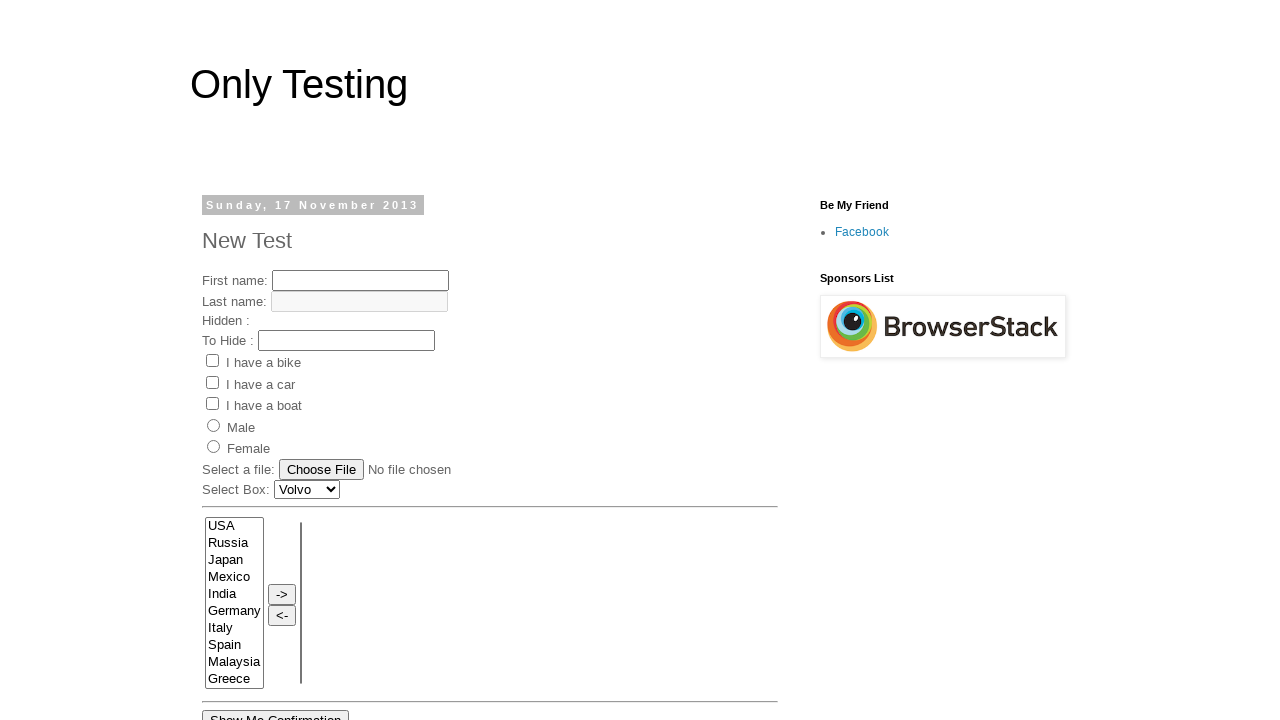

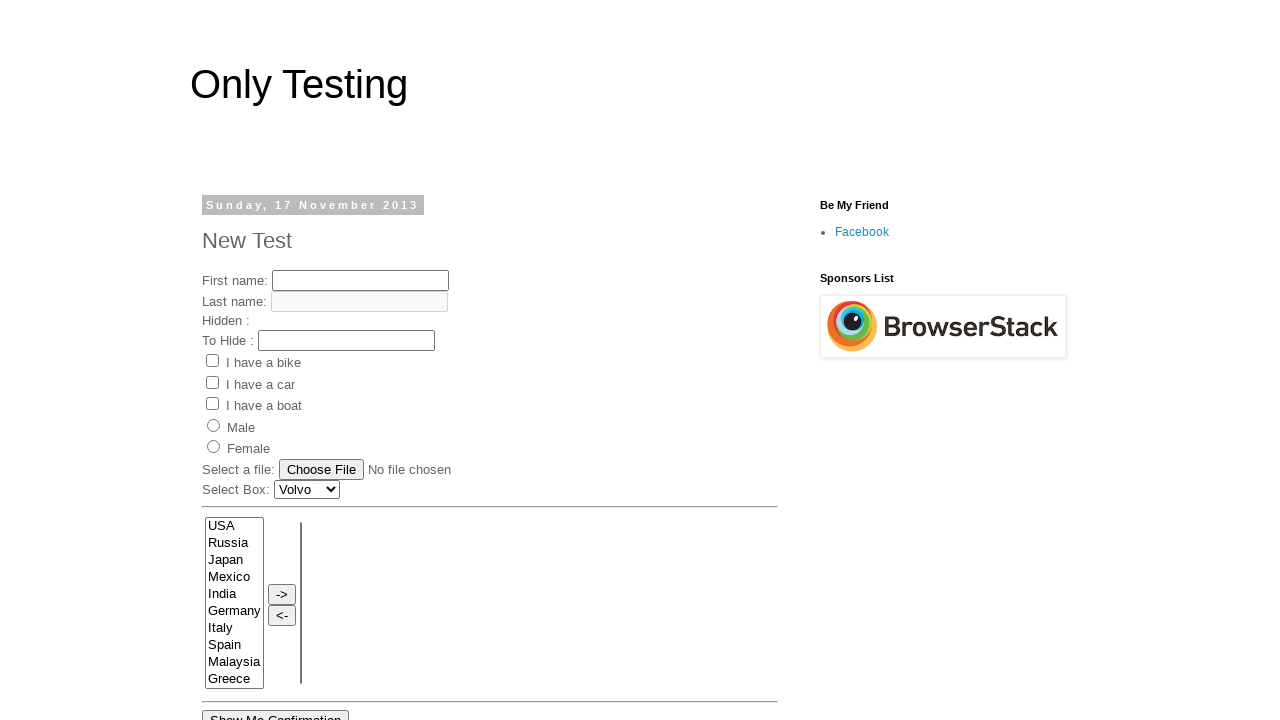